Tests window switching functionality by clicking a link that opens a new window, verifying content in both windows, and switching back to the original window.

Starting URL: https://the-internet.herokuapp.com/windows

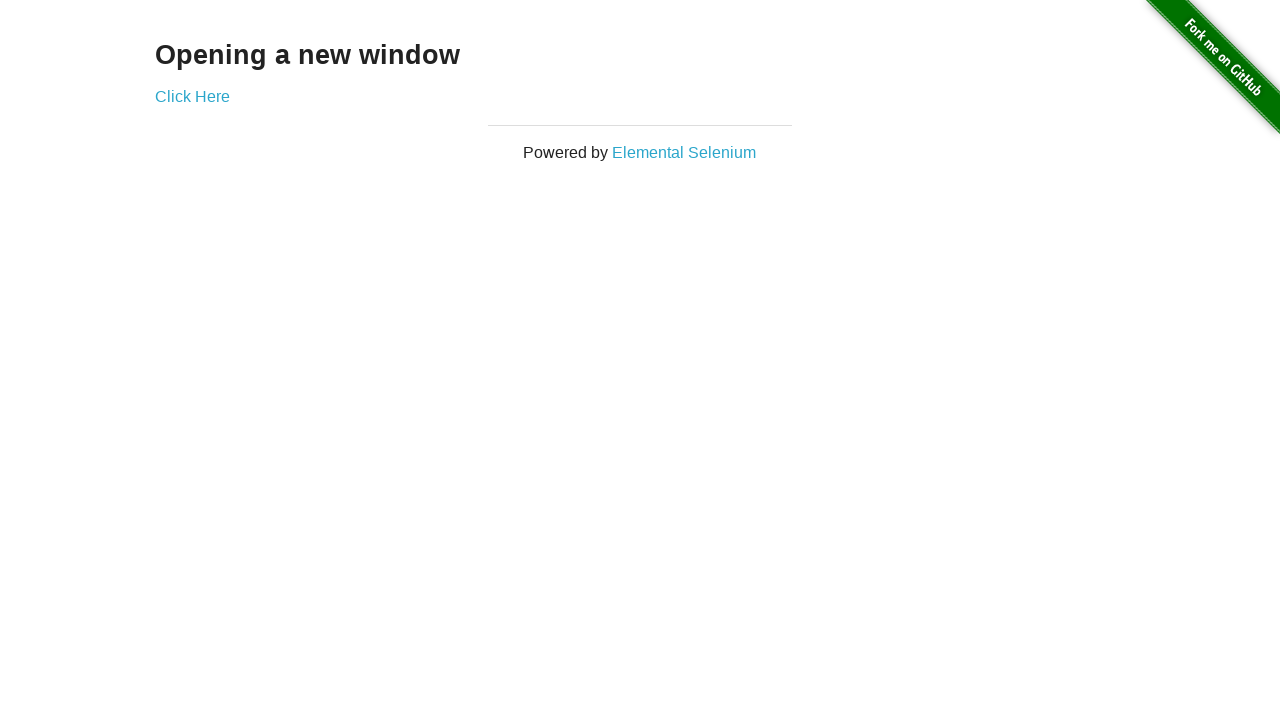

Verified heading text is 'Opening a new window'
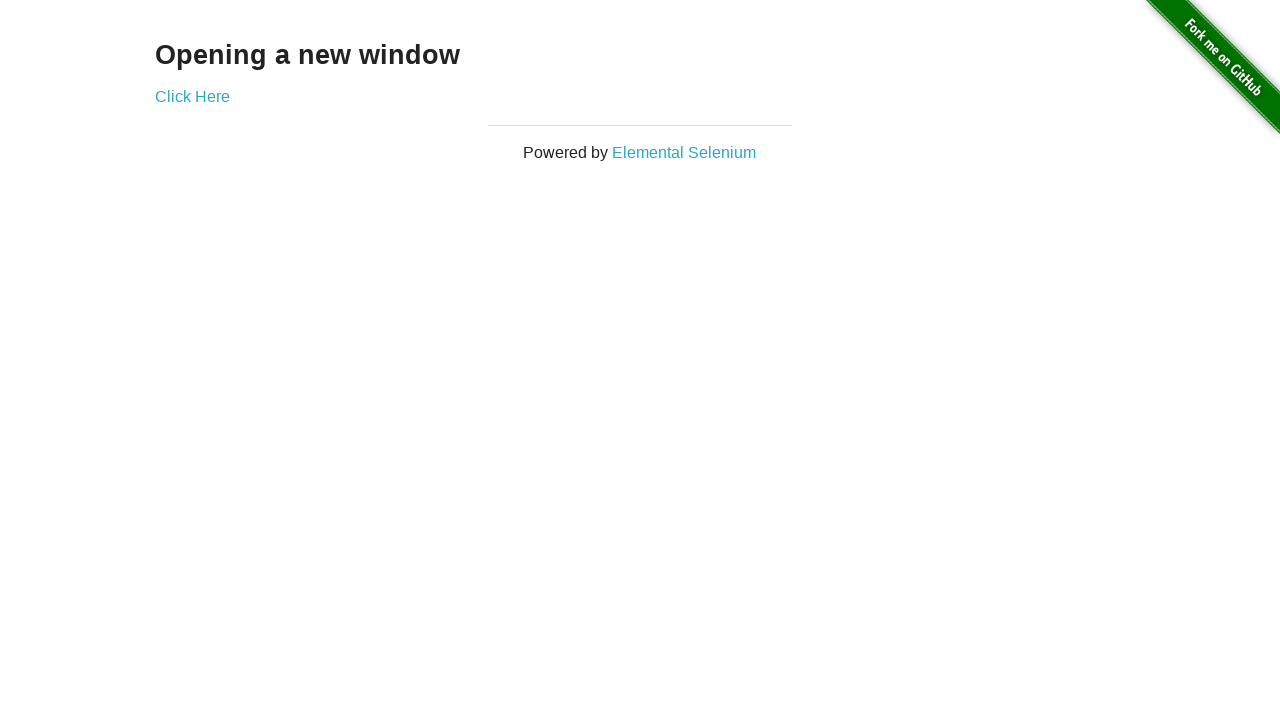

Verified page title is 'The Internet'
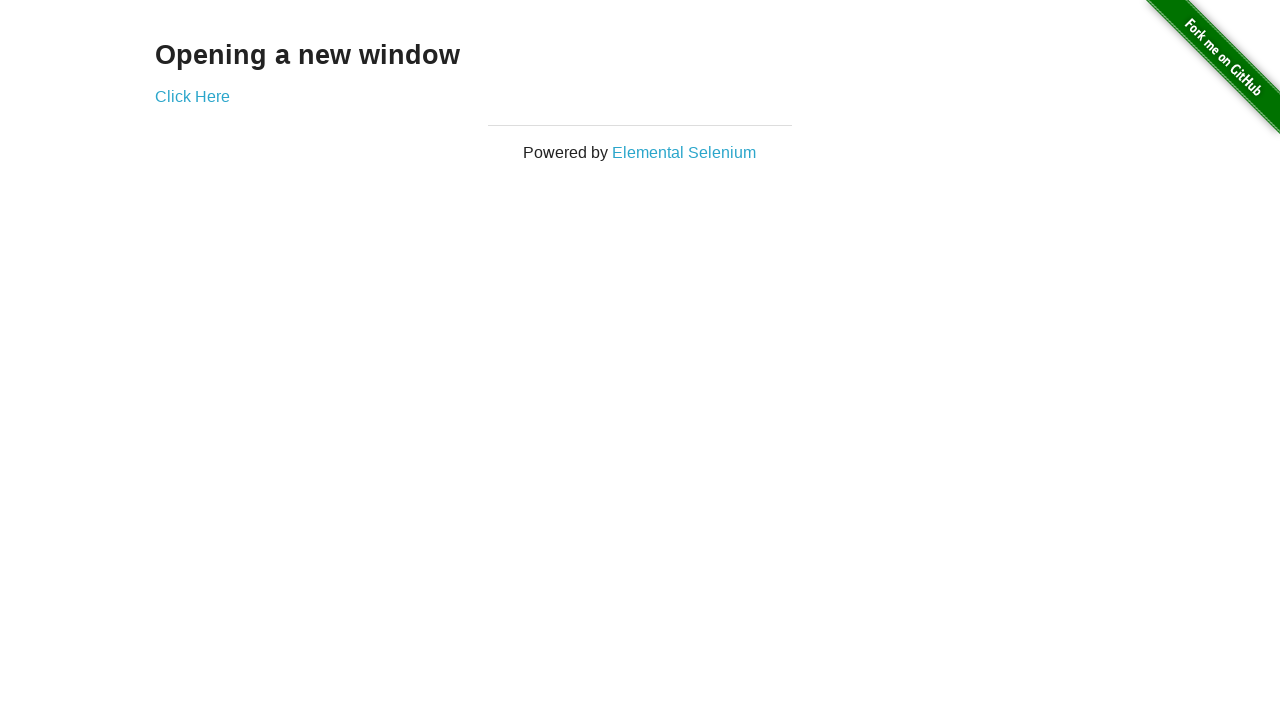

Clicked 'Click Here' link to open new window at (192, 96) on xpath=//*[text()='Click Here']
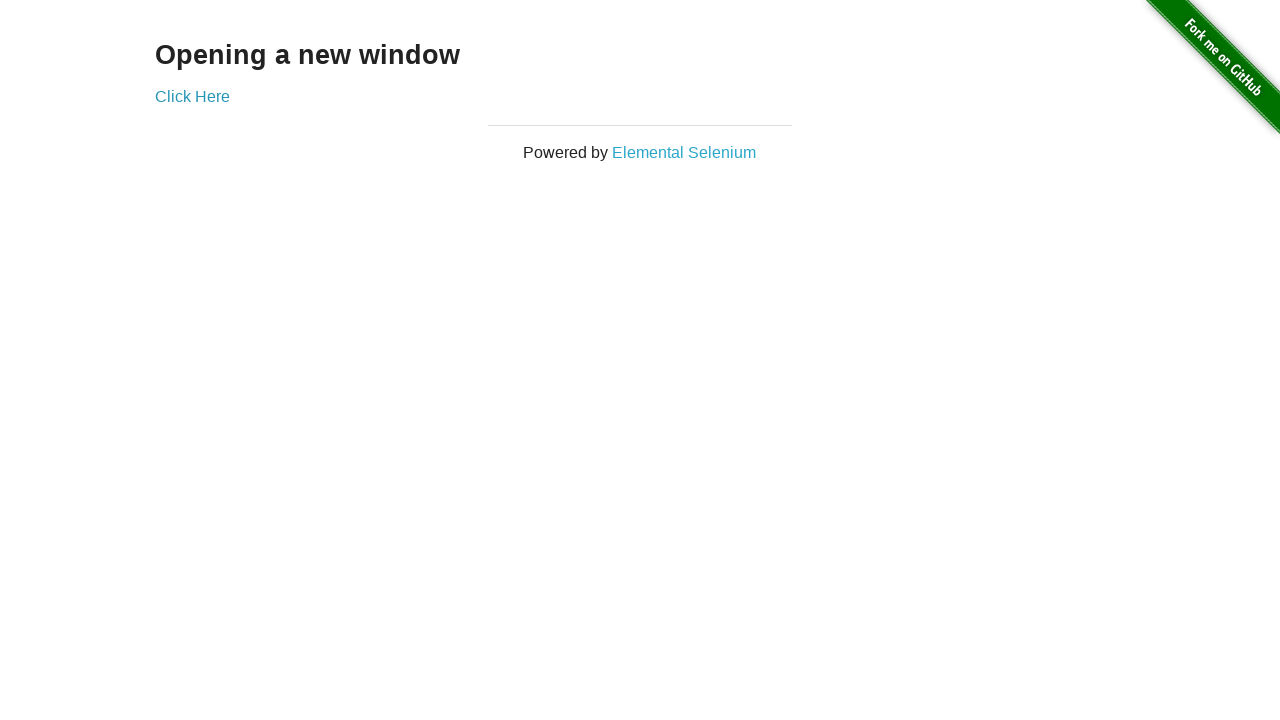

New window loaded and ready
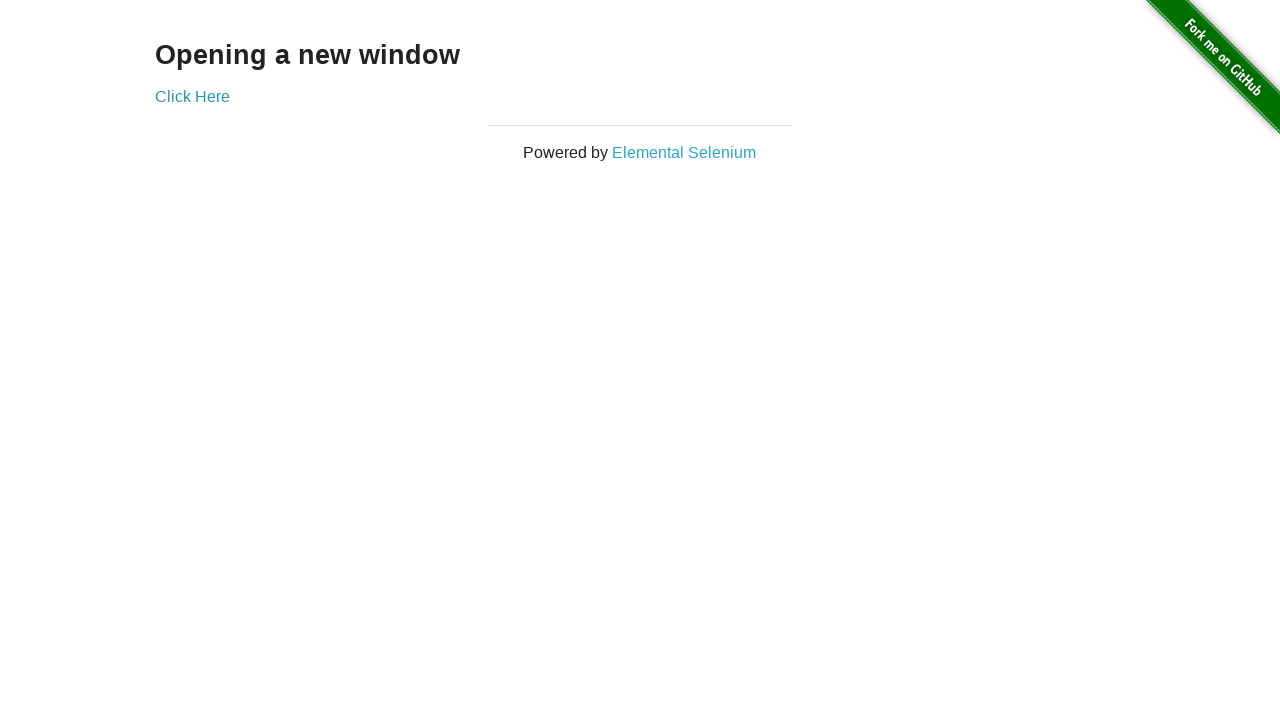

Verified new window title is 'New Window'
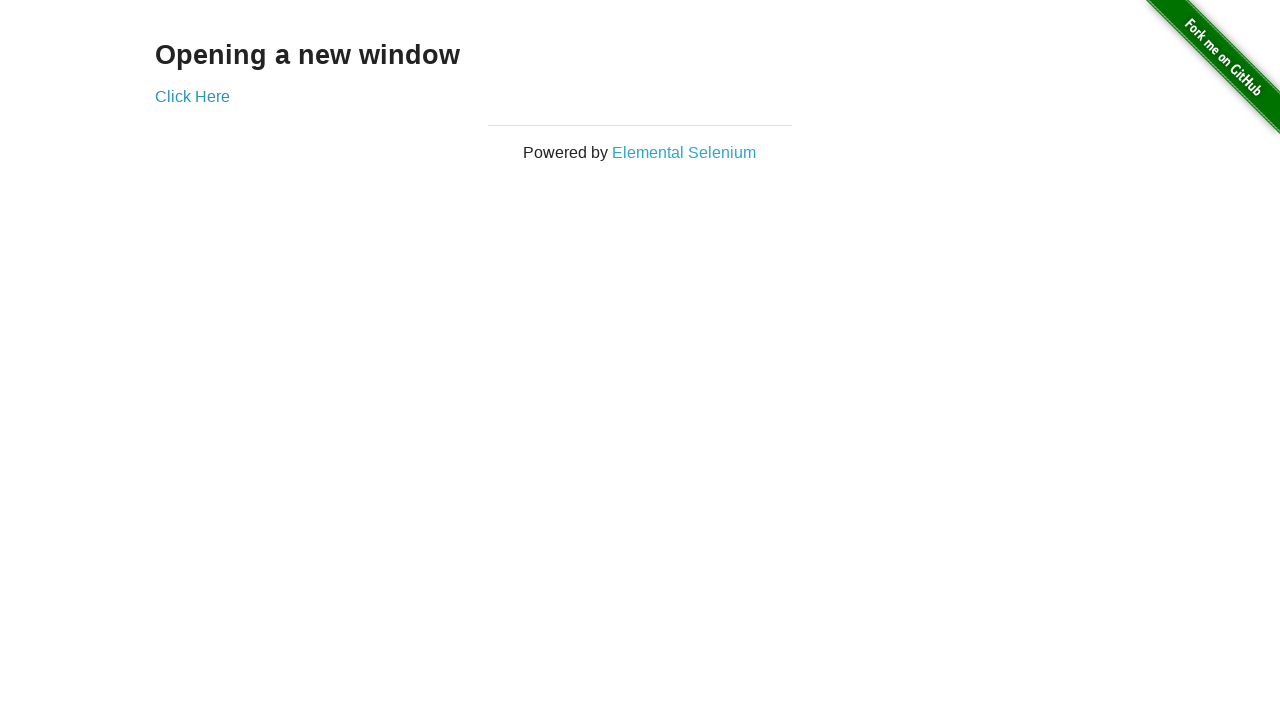

Verified new window heading text is 'New Window'
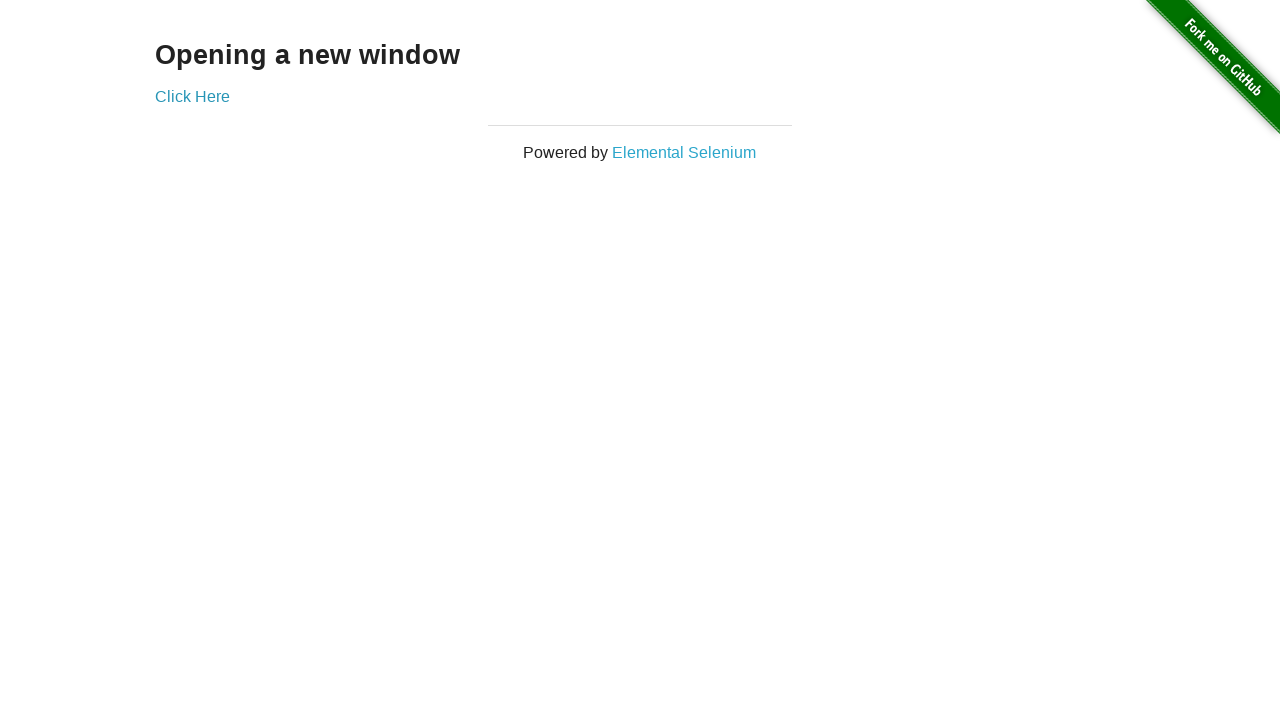

Switched back to original window
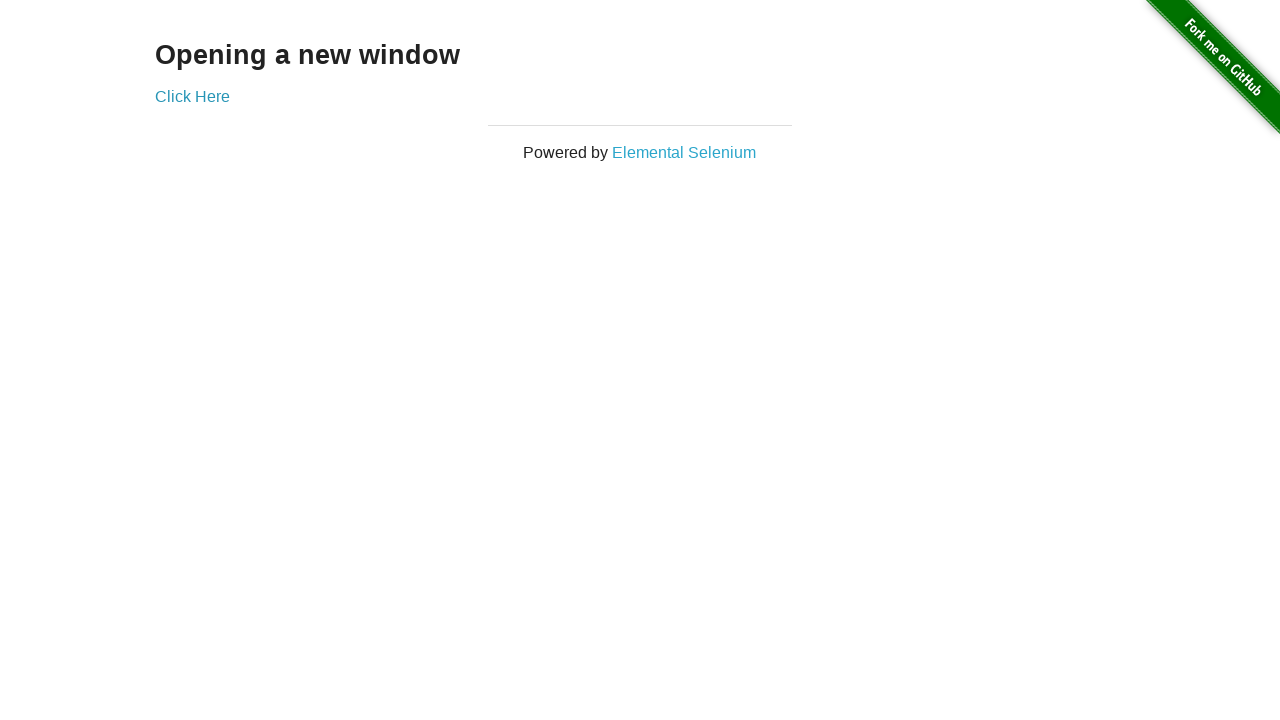

Verified original window title is still 'The Internet'
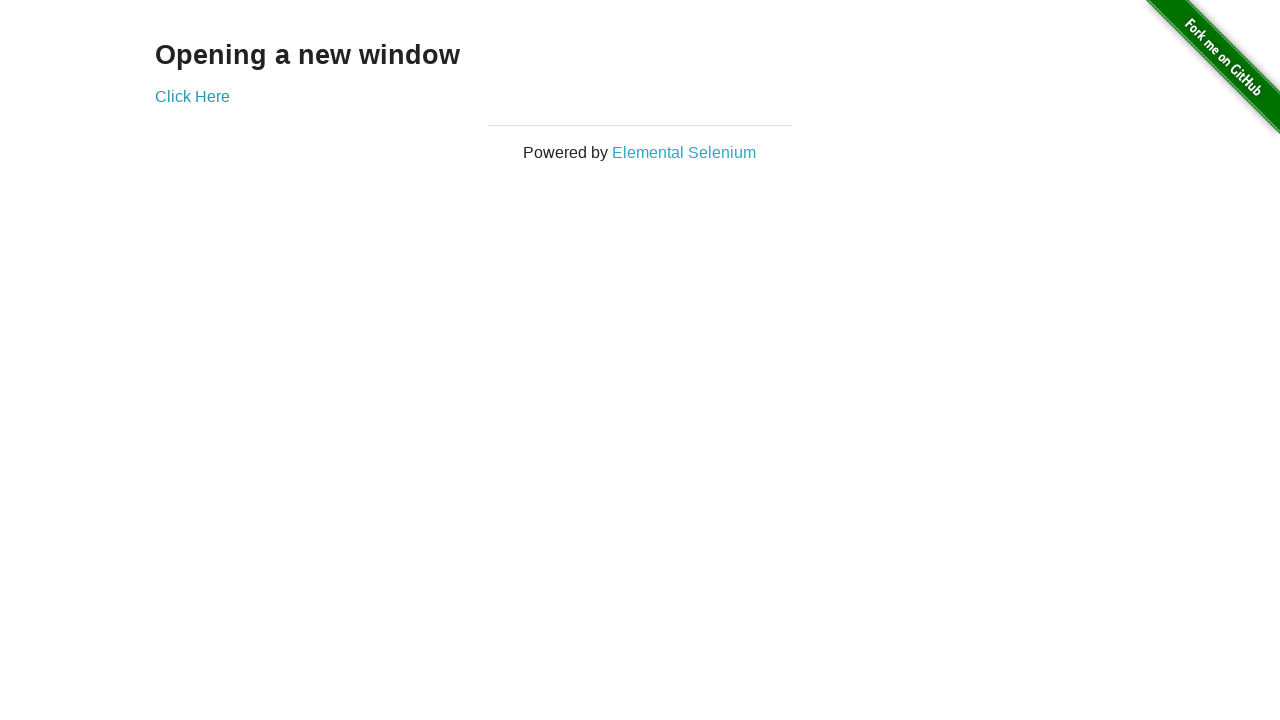

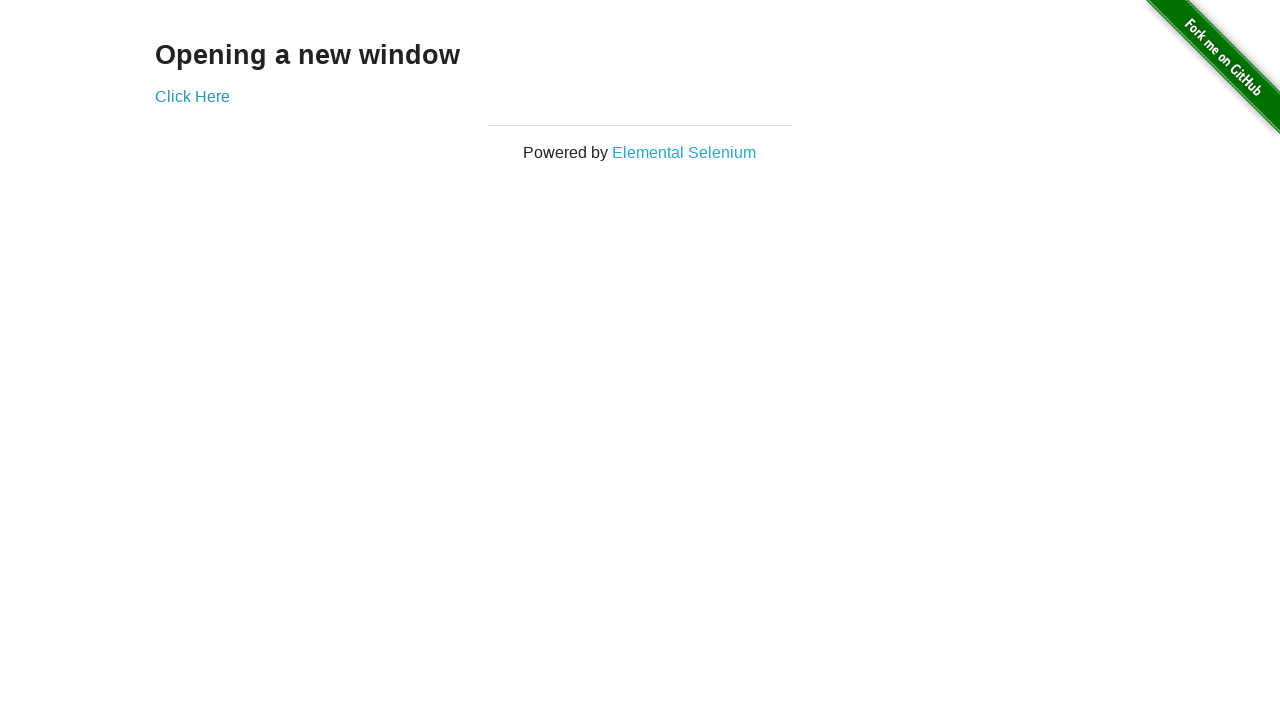